Tests page scrolling functionality by scrolling down 500 pixels and then scrolling back up 500 pixels on the Selenium website

Starting URL: https://www.selenium.dev

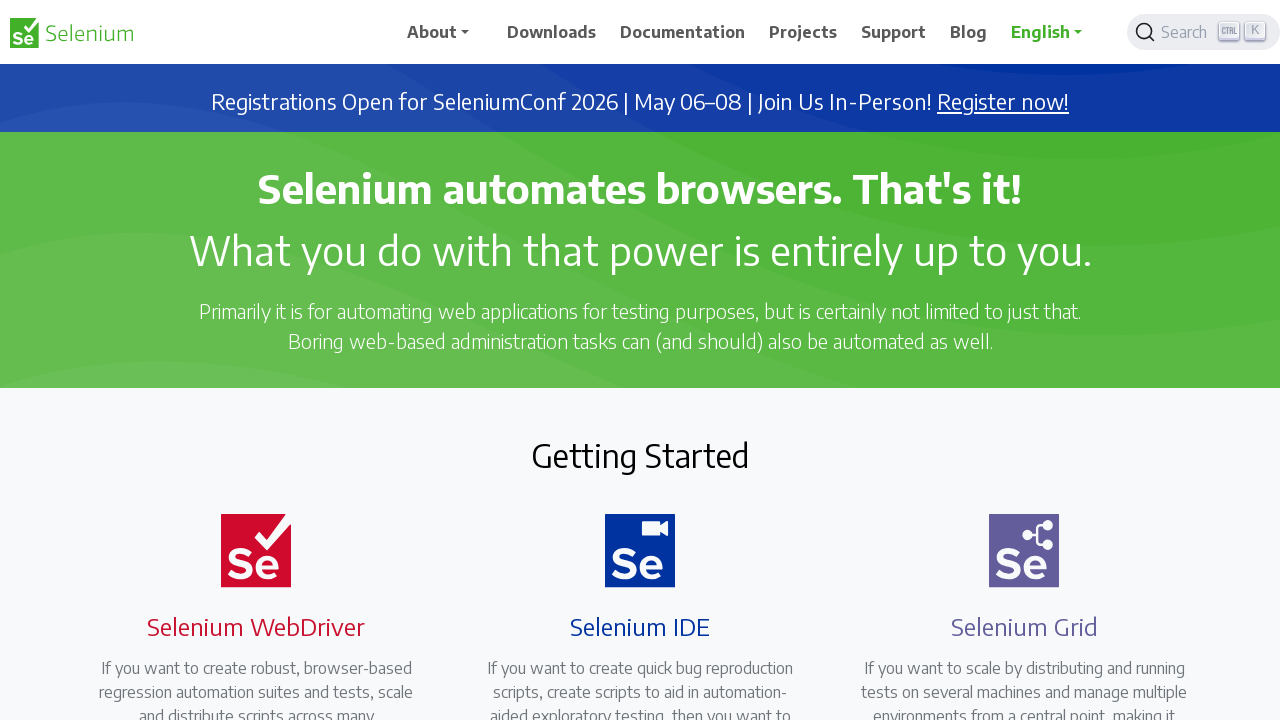

Page loaded and DOM content ready
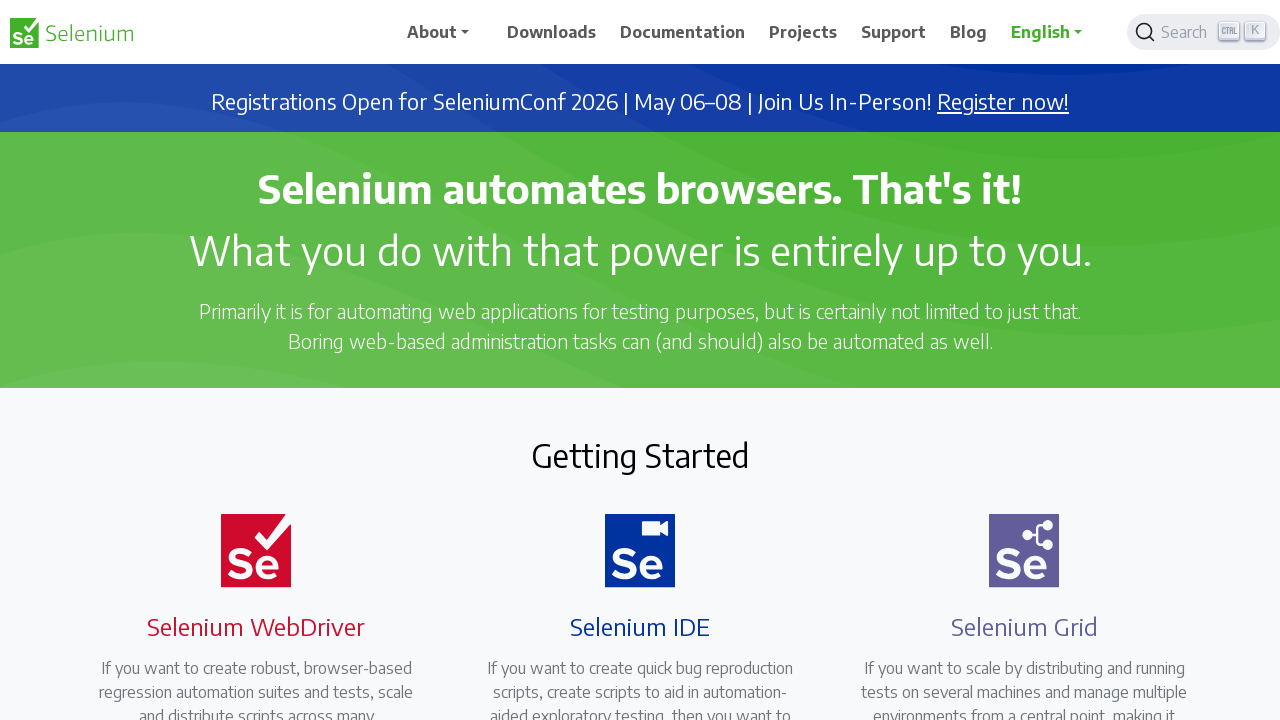

Scrolled down 500 pixels
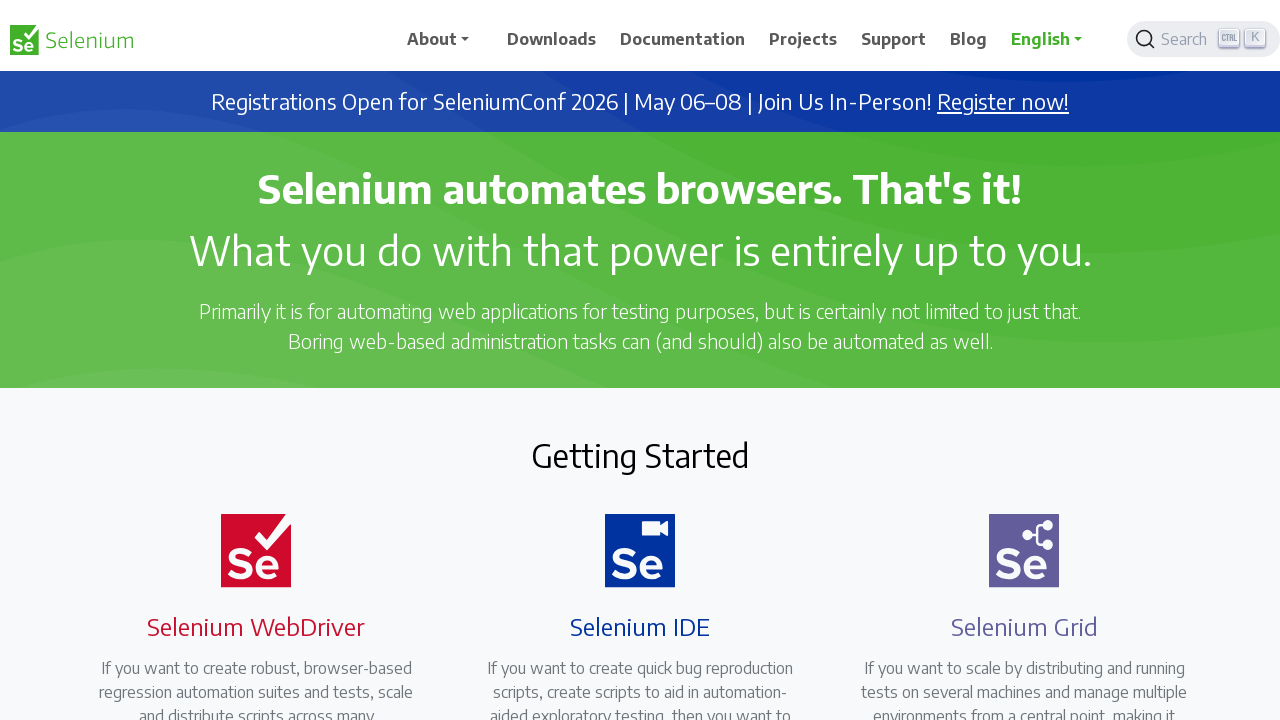

Waited 2 seconds to observe downward scroll
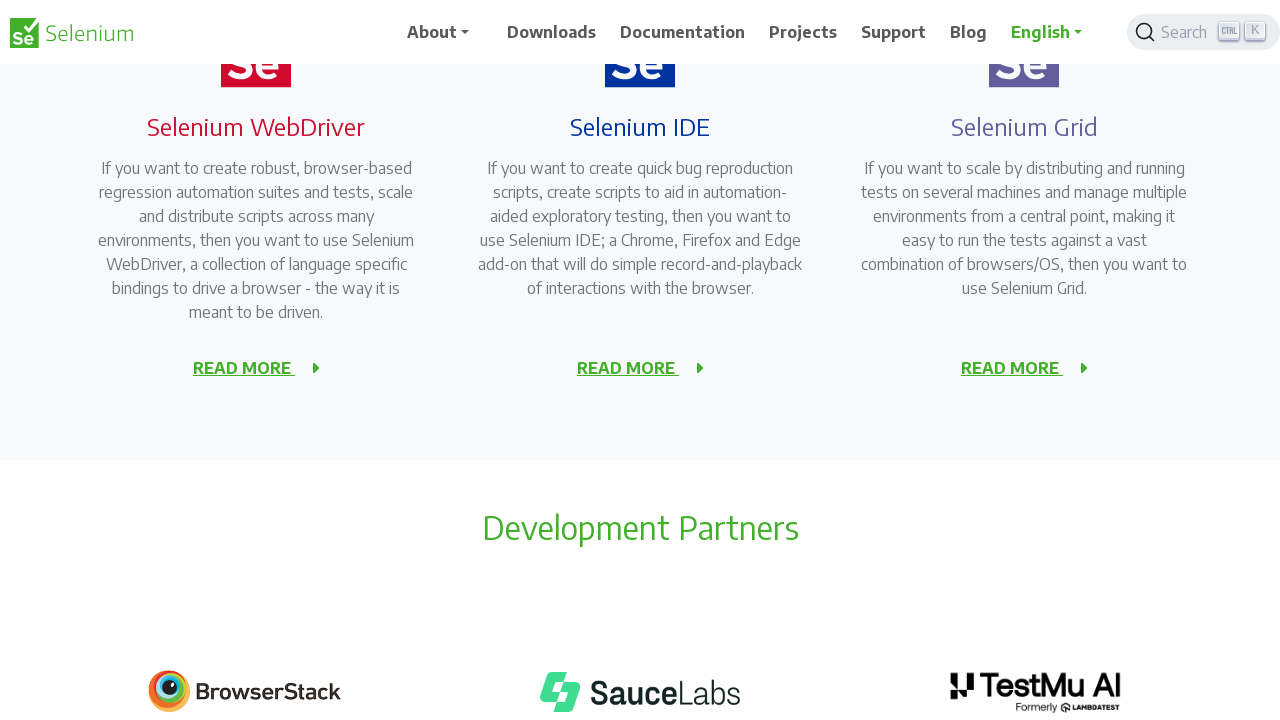

Scrolled back up 500 pixels
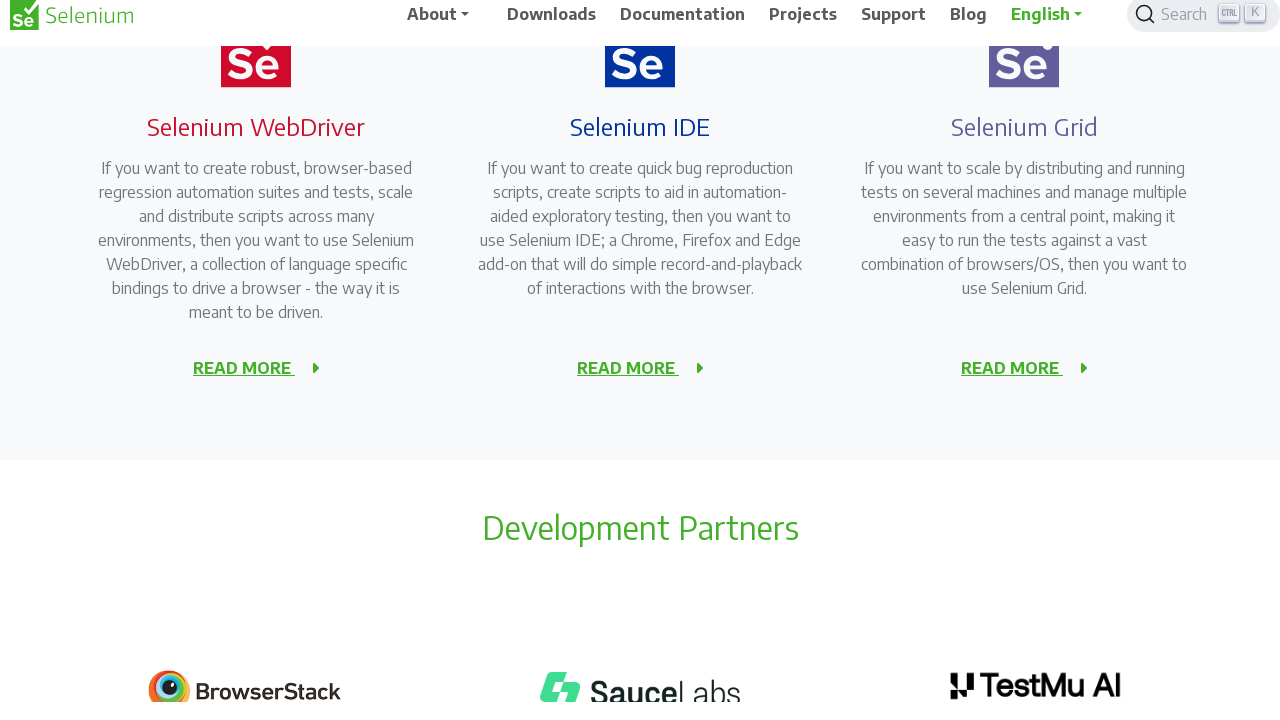

Waited 2 seconds to observe upward scroll
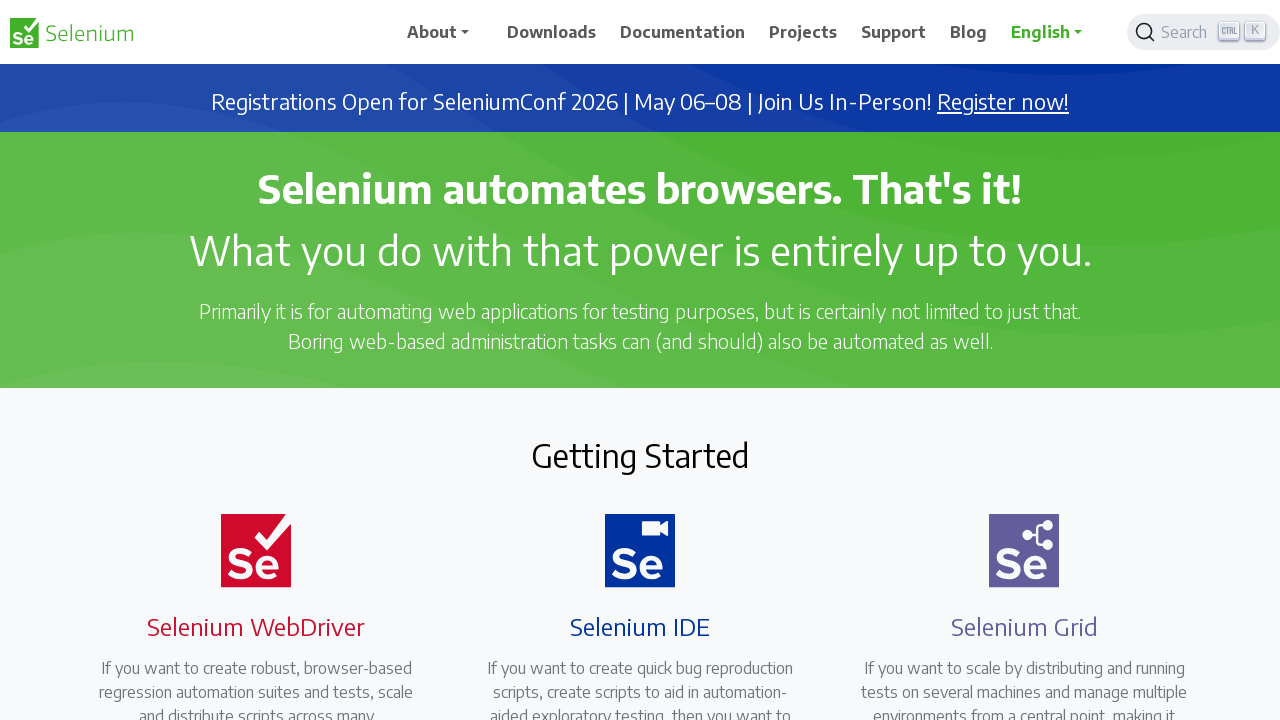

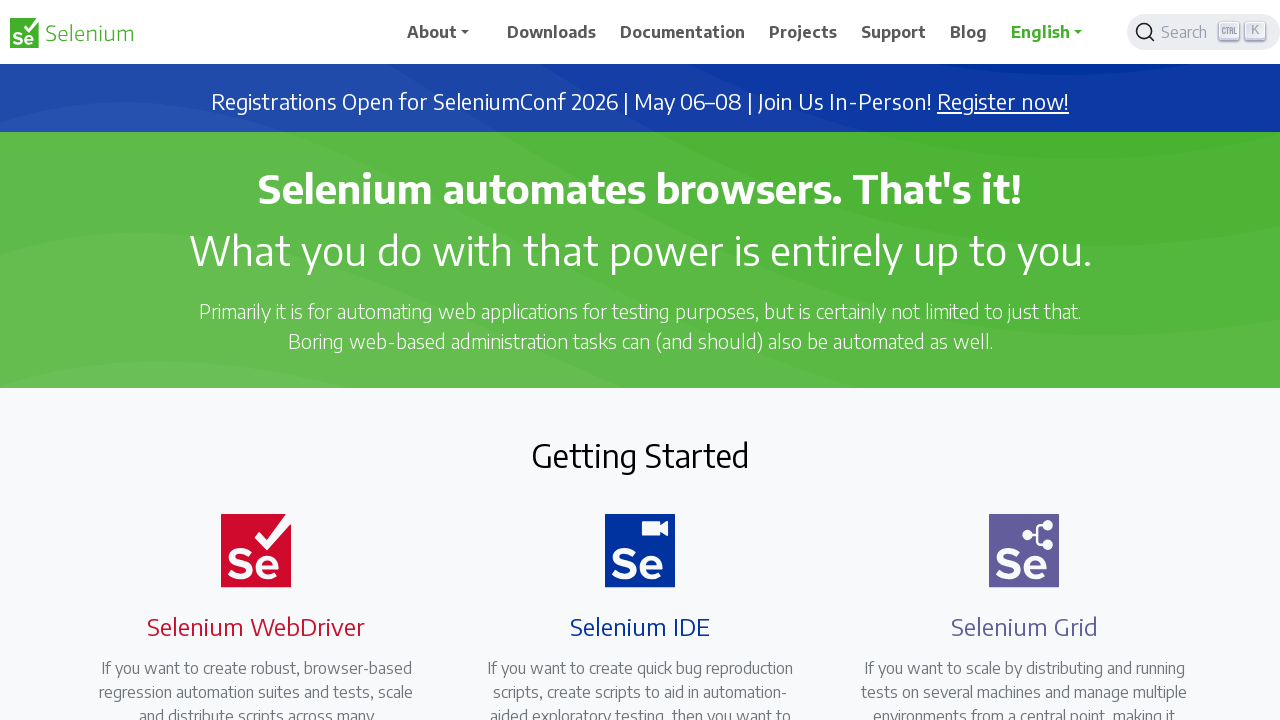